Tests form interaction by reading a hidden attribute value from an element, calculating a mathematical result based on that value, filling in the answer field, selecting a checkbox and radio button, then submitting the form.

Starting URL: http://suninjuly.github.io/get_attribute.html

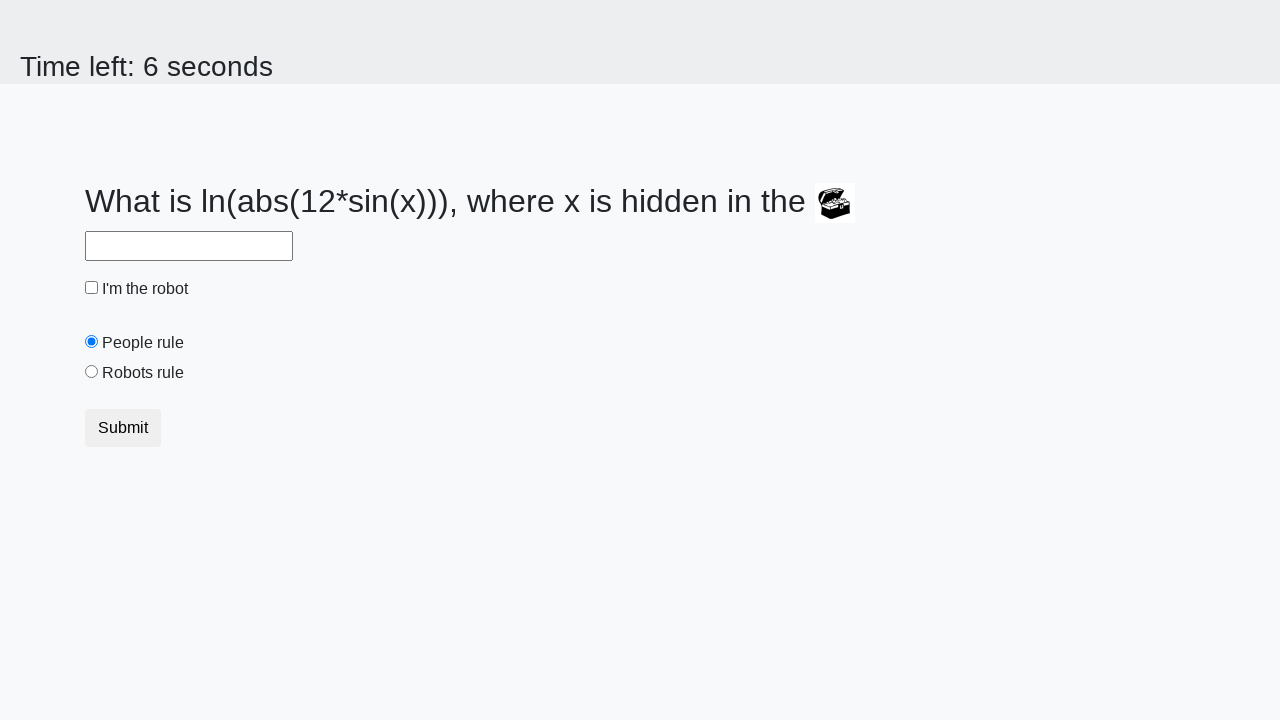

Located treasure element with hidden valuex attribute
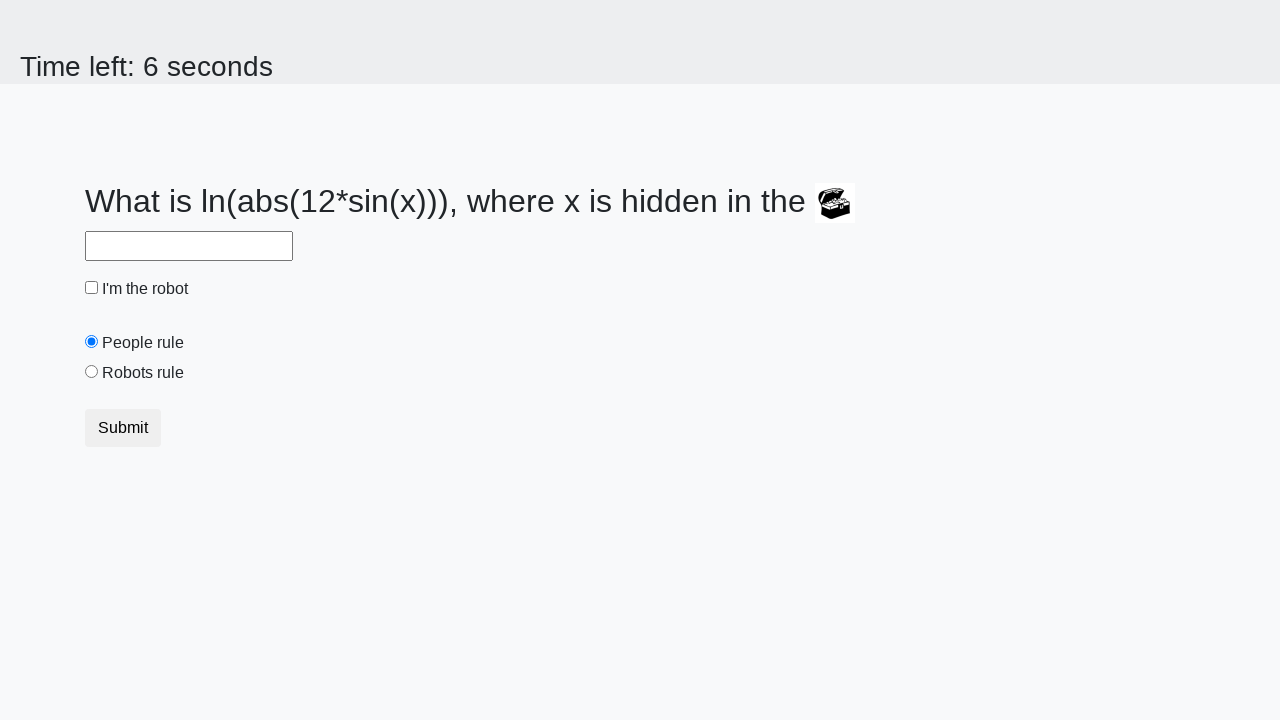

Retrieved hidden valuex attribute: 906
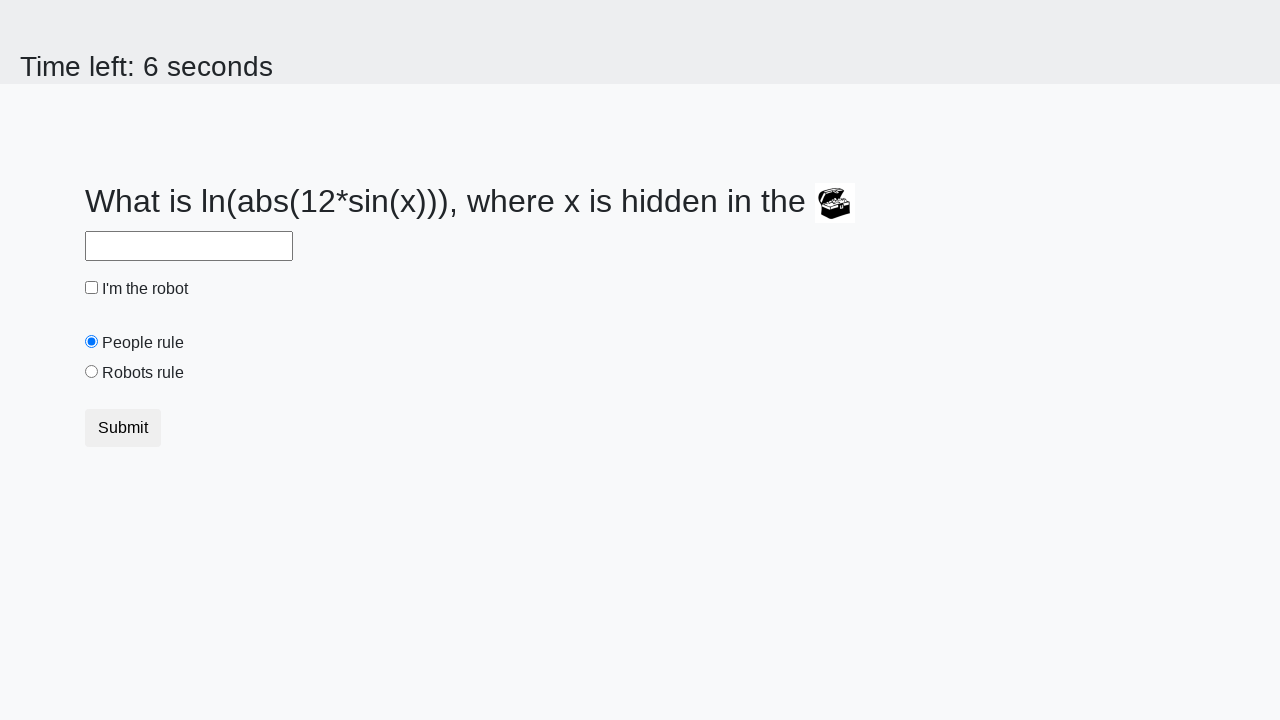

Filled answer field with calculated result: 2.422553153847022 on #answer
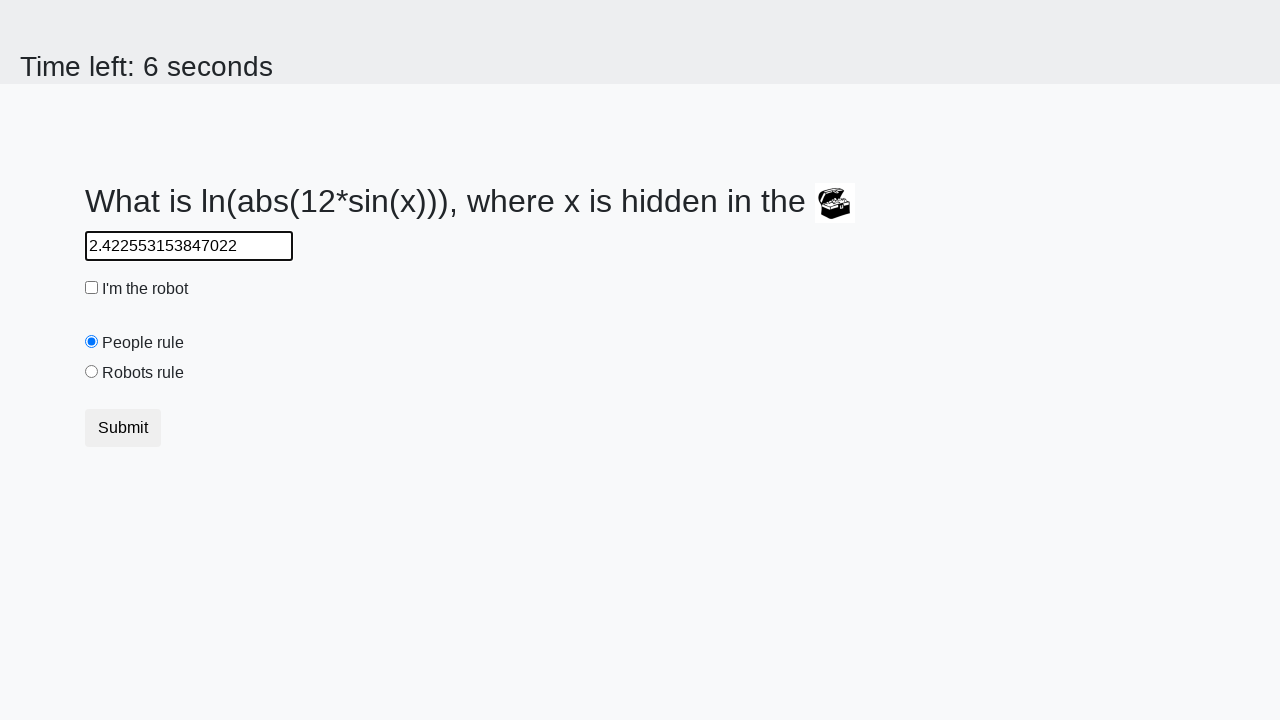

Clicked robot checkbox at (92, 288) on #robotCheckbox
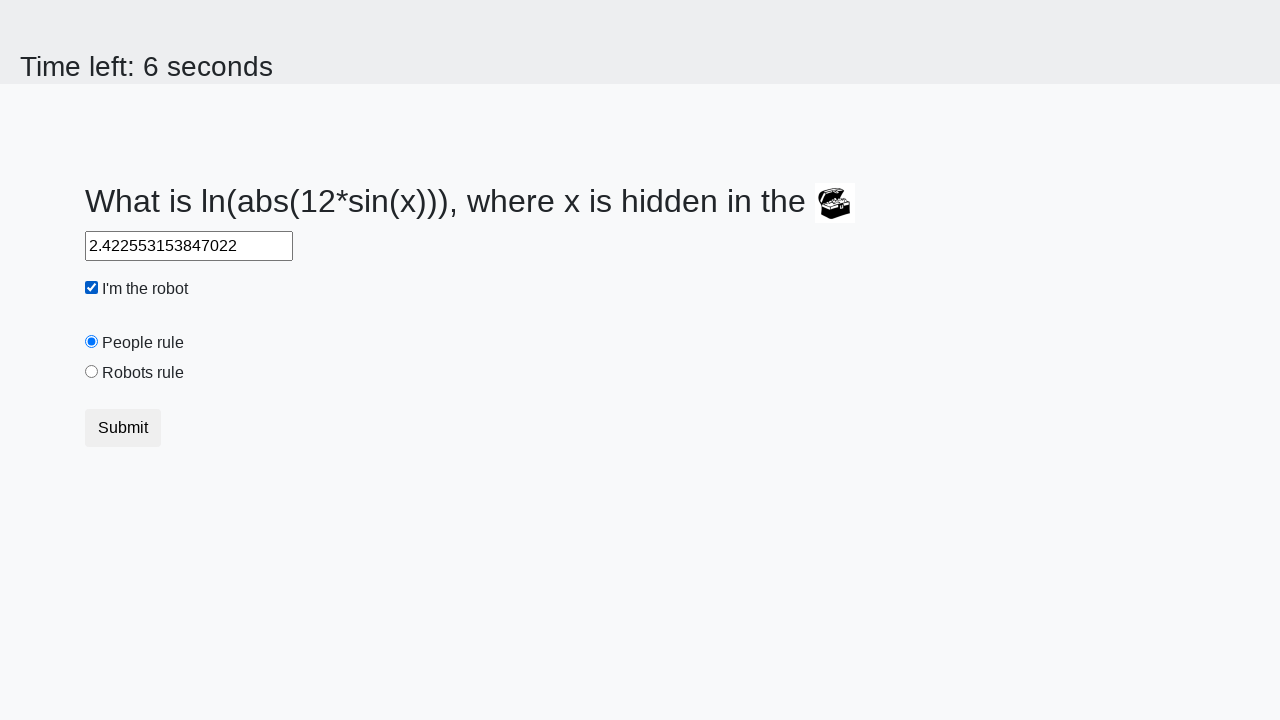

Clicked robots rule radio button at (92, 372) on #robotsRule
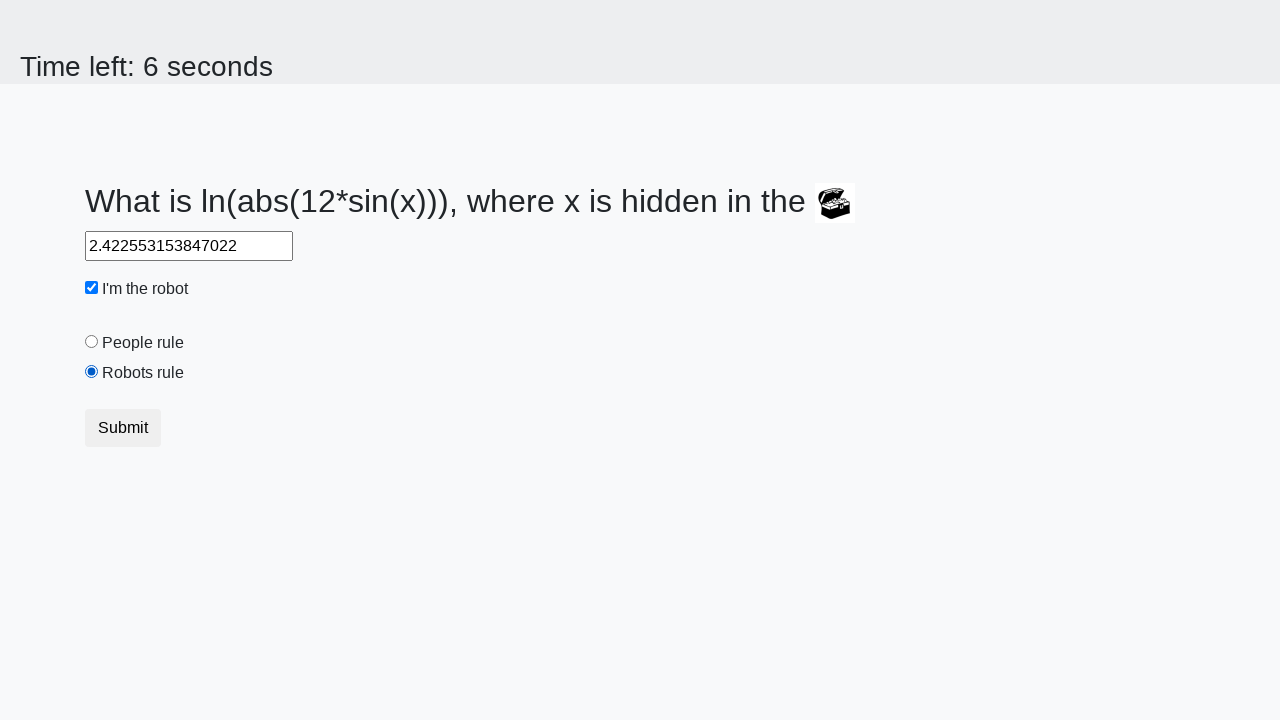

Clicked submit button to submit form at (123, 428) on button.btn
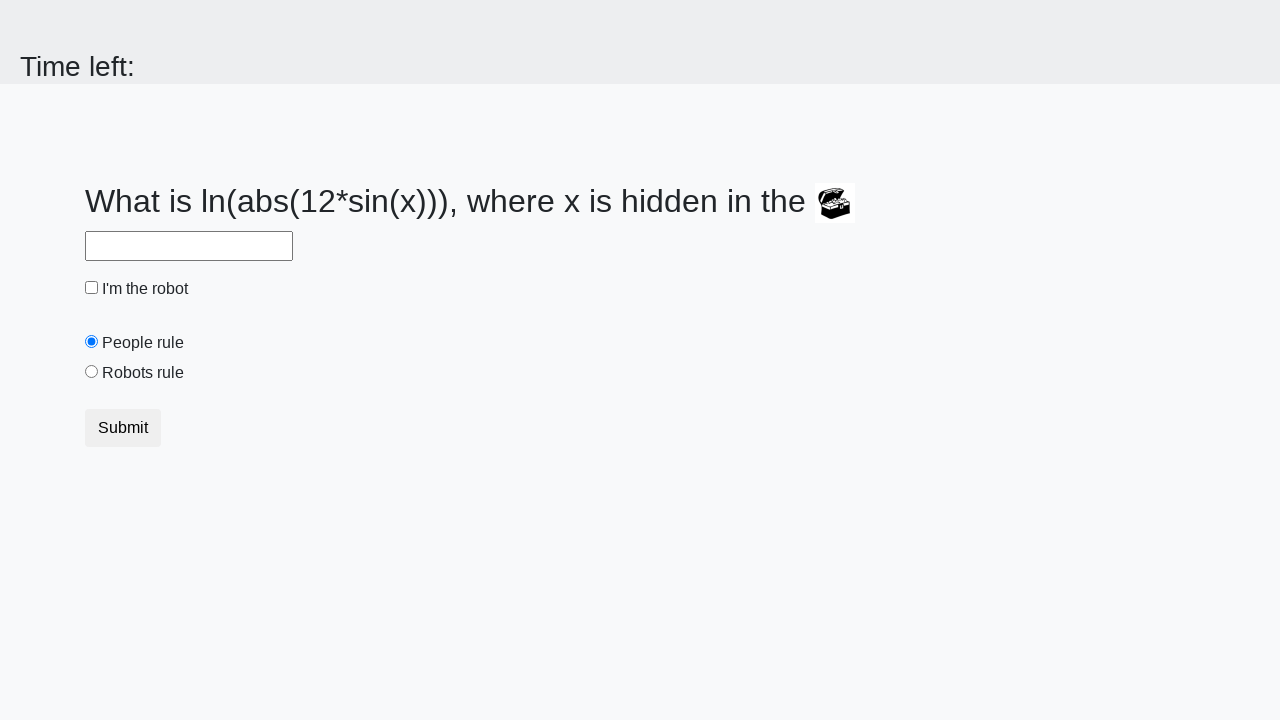

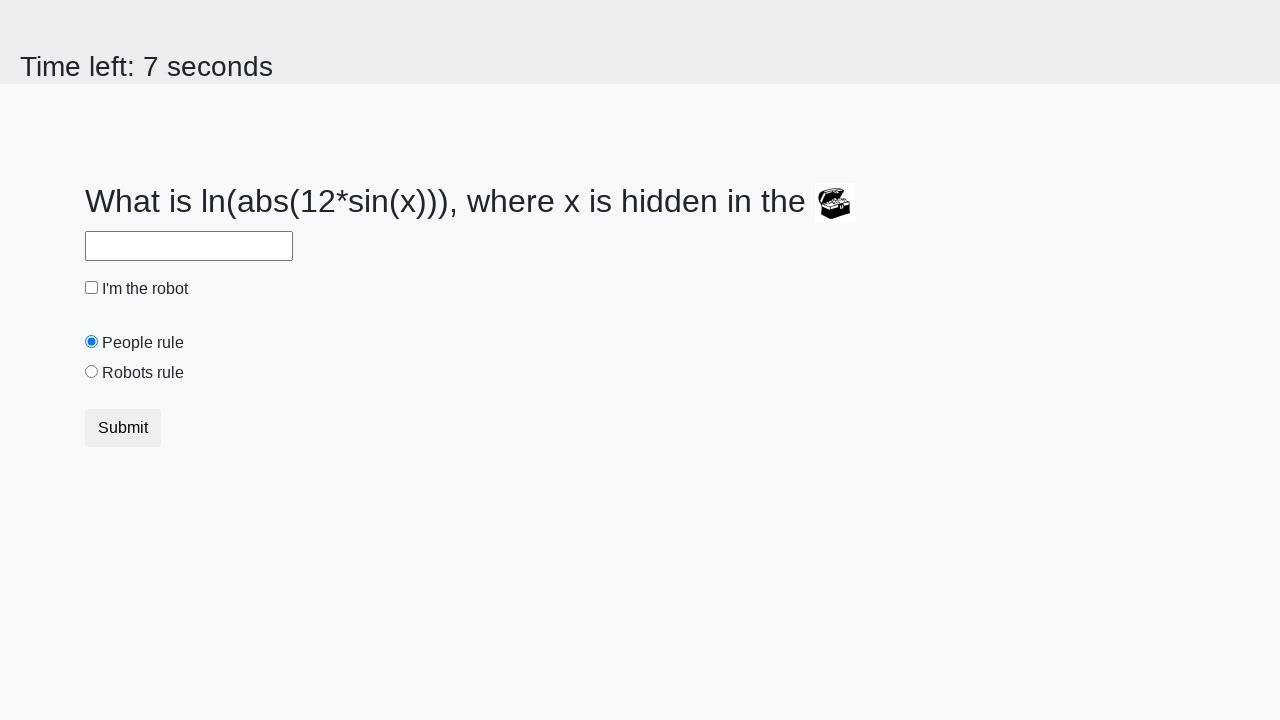